Tests the Earth911 recycling facility search by filling in a search term and zip code, selecting a distance filter from a dropdown, and navigating through paginated search results.

Starting URL: https://search.earth911.com/

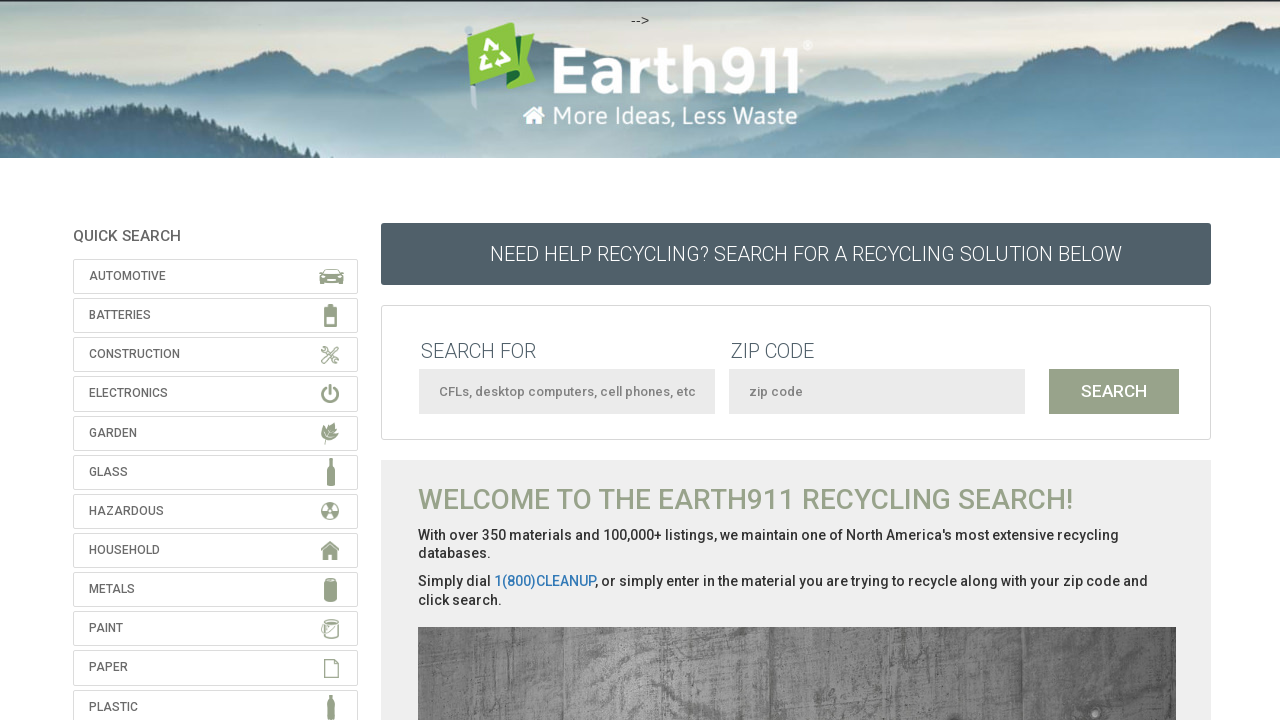

Scrolled to bottom of page
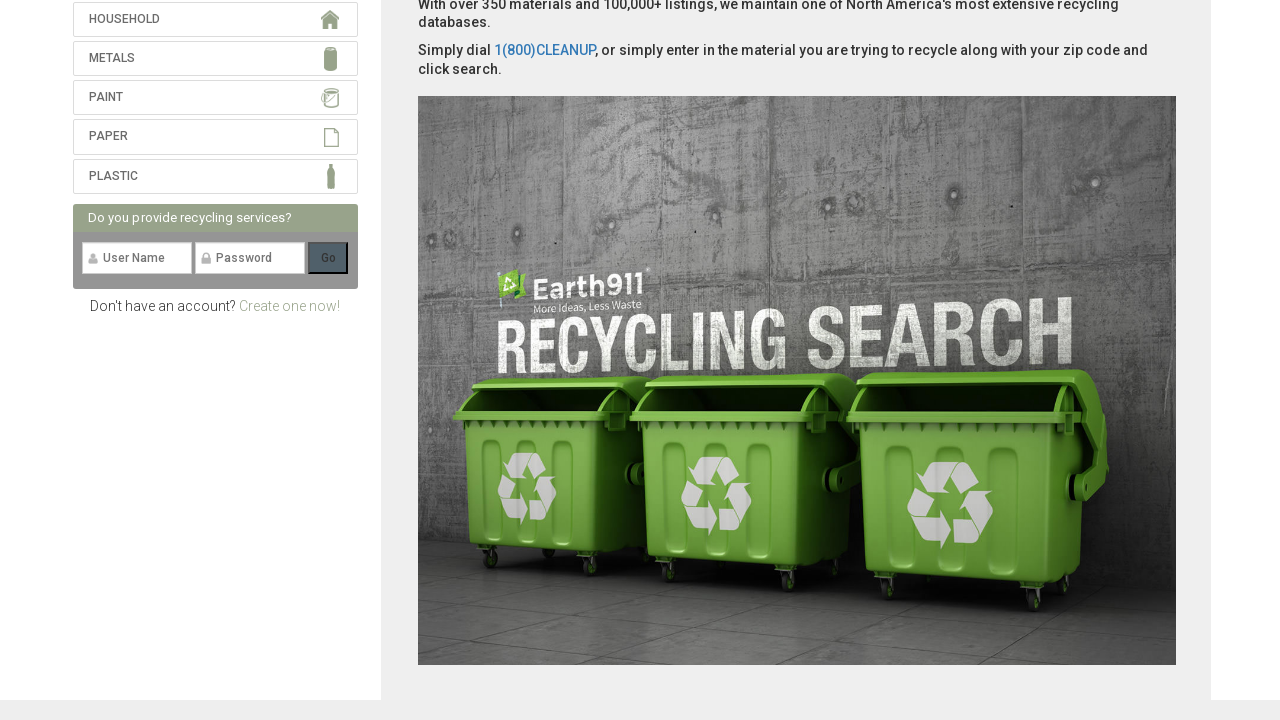

Waited 1 second
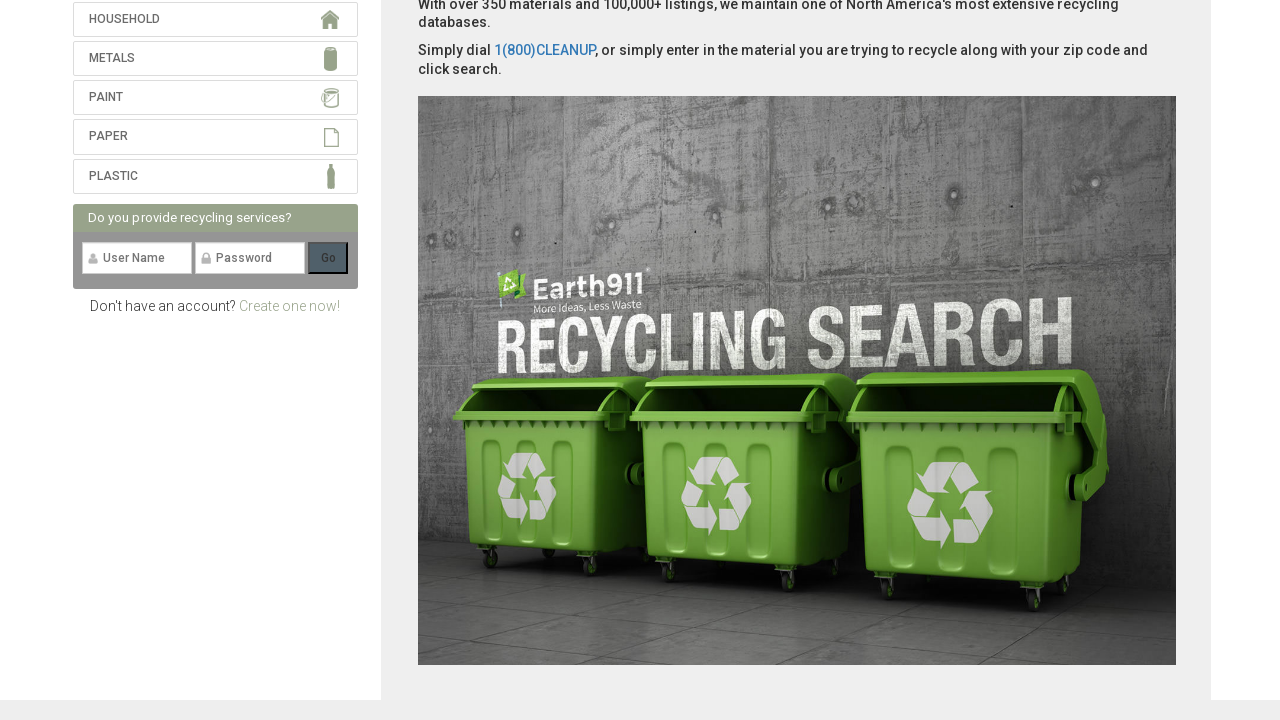

Scrolled back to top of page
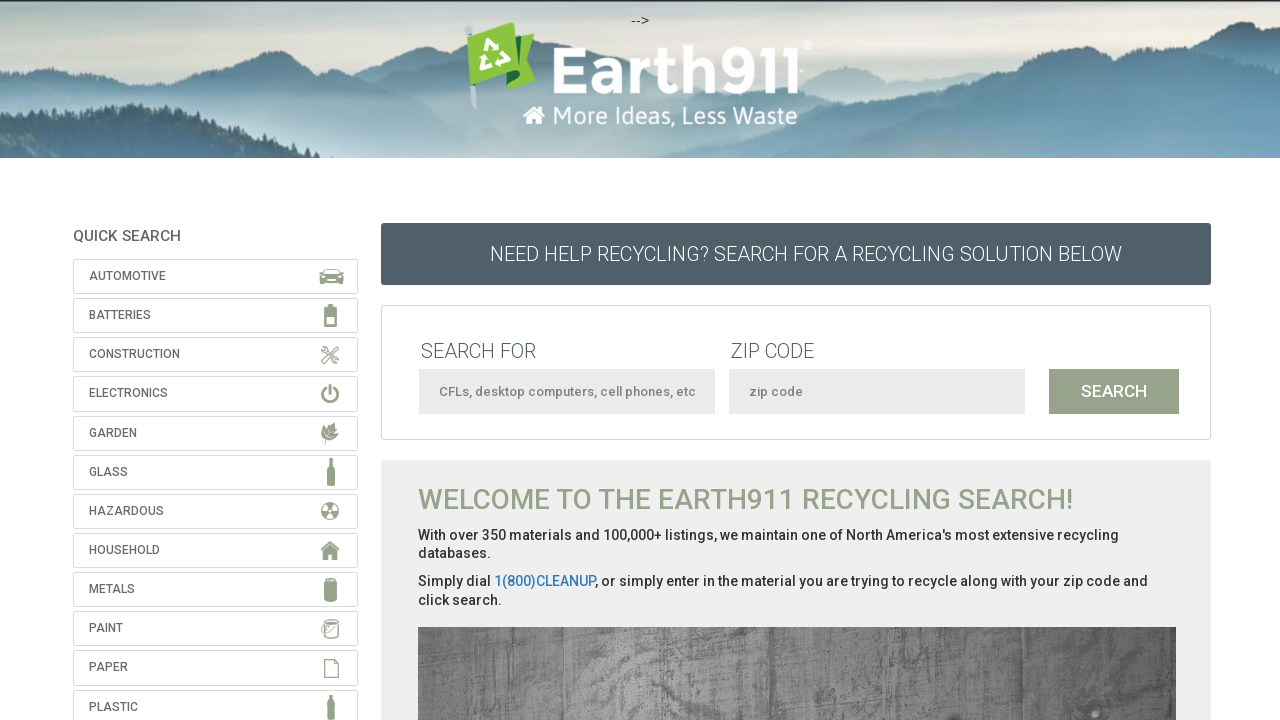

Waited 1 second
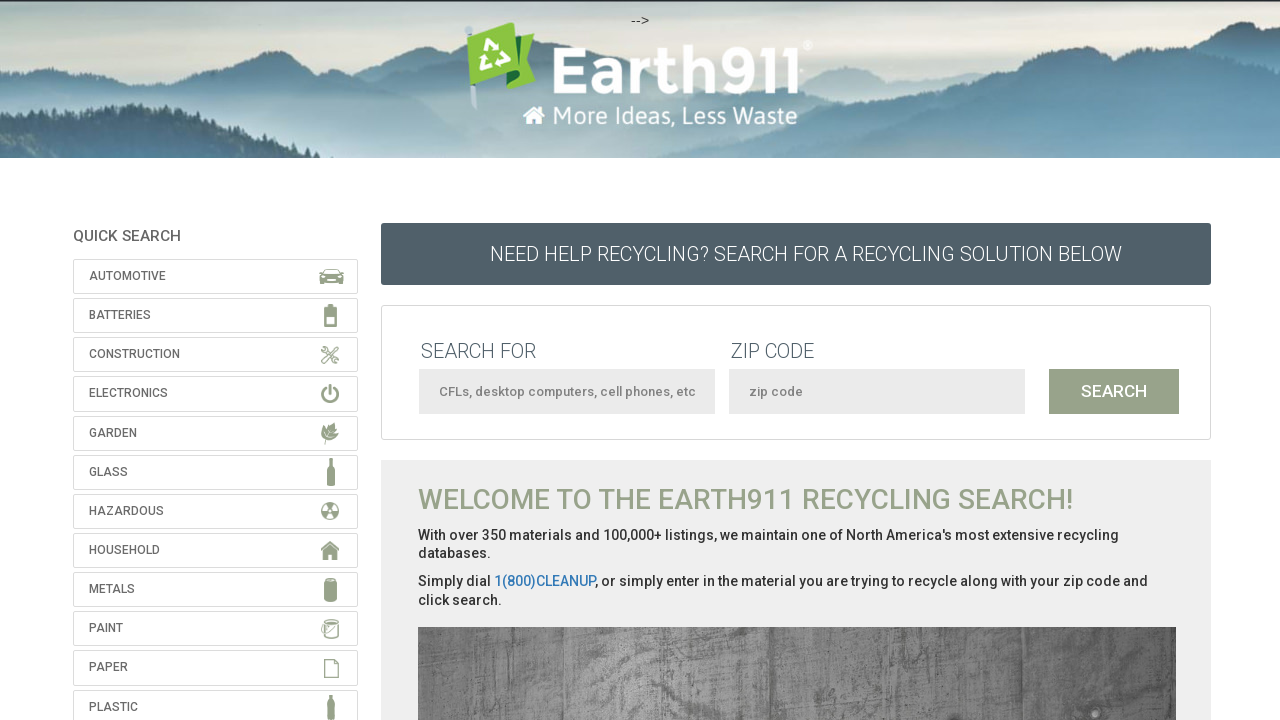

Filled search term field with 'Electronics' on input#what
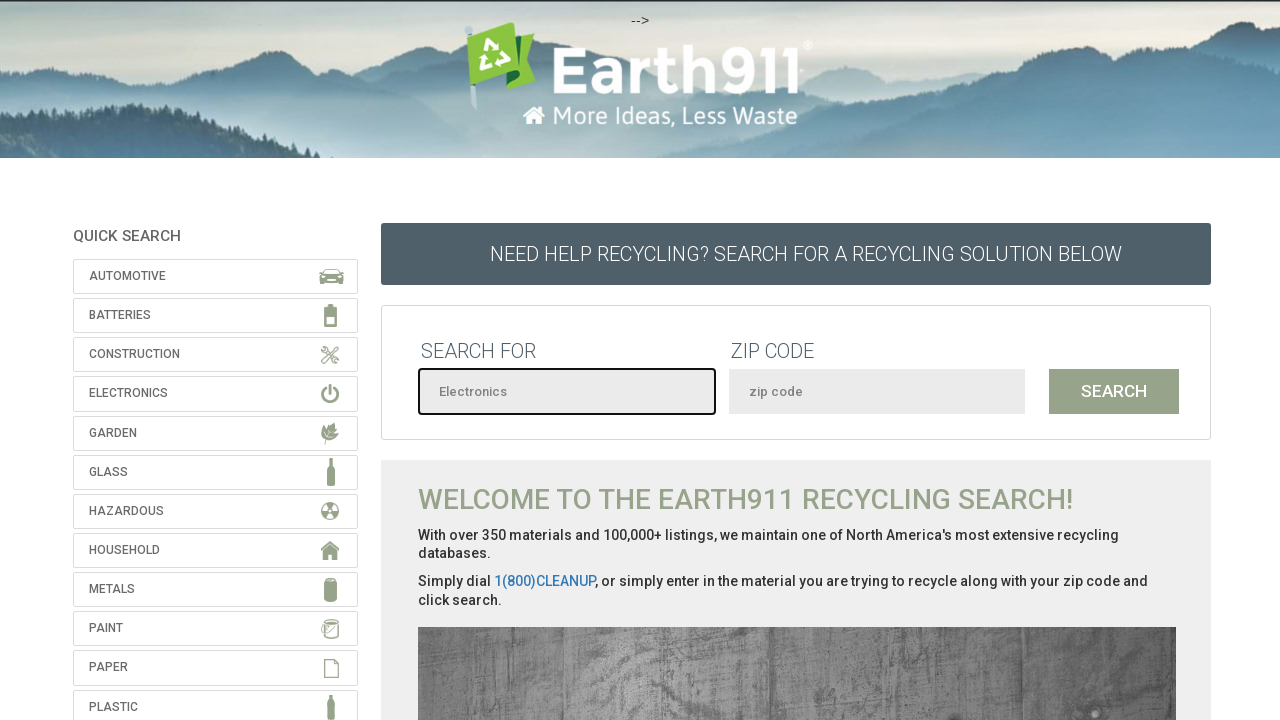

Filled zip code field with '10001' on input#where
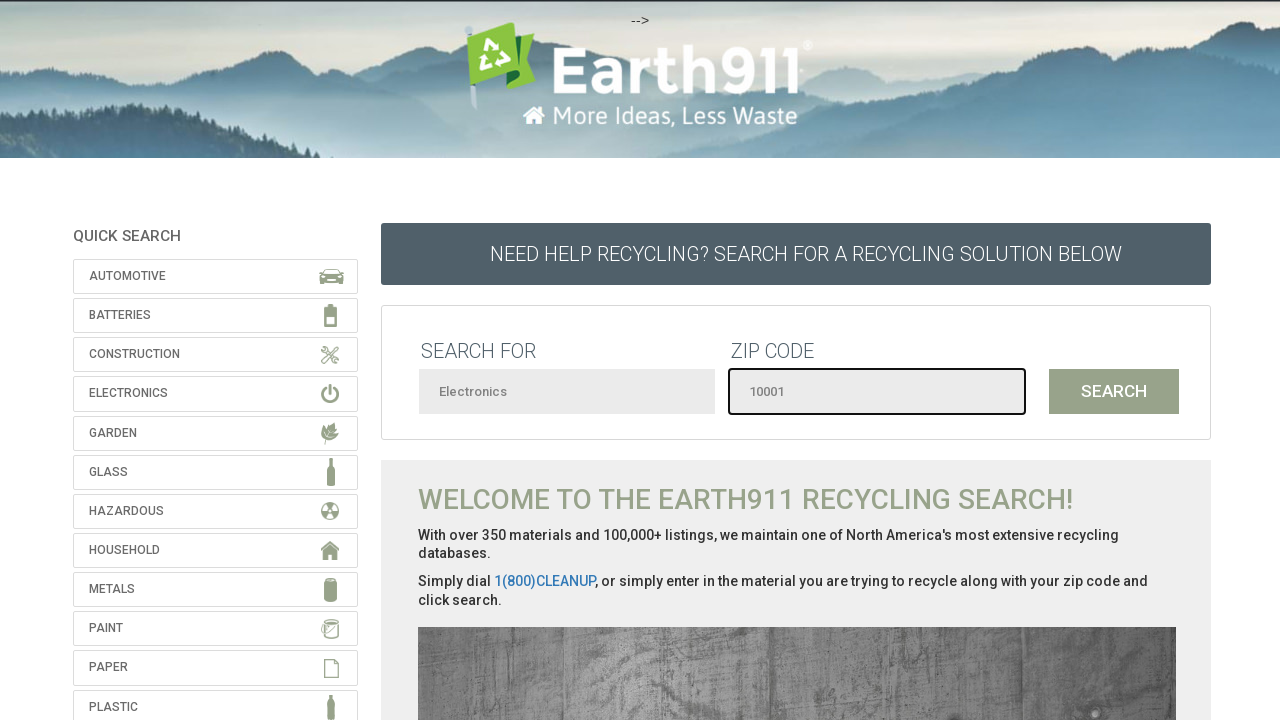

Clicked submit button to search for facilities at (1114, 391) on input#submit-location-search
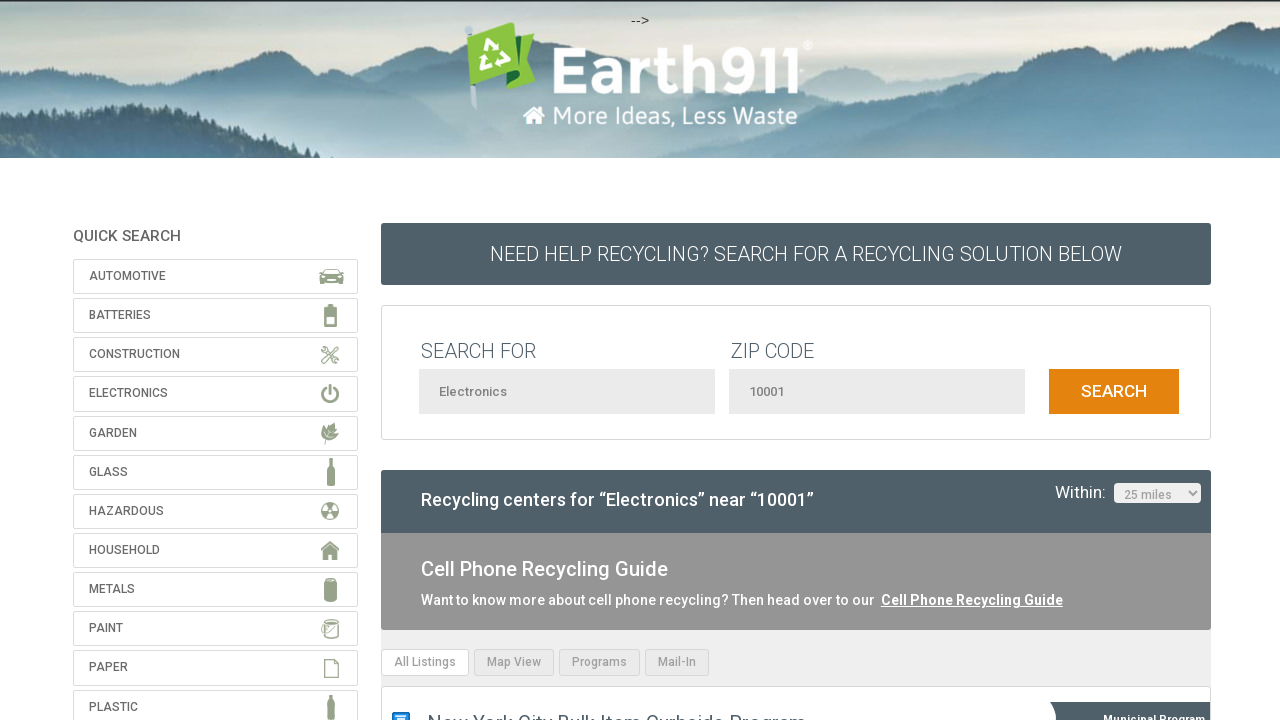

Waited 3 seconds for search results to load
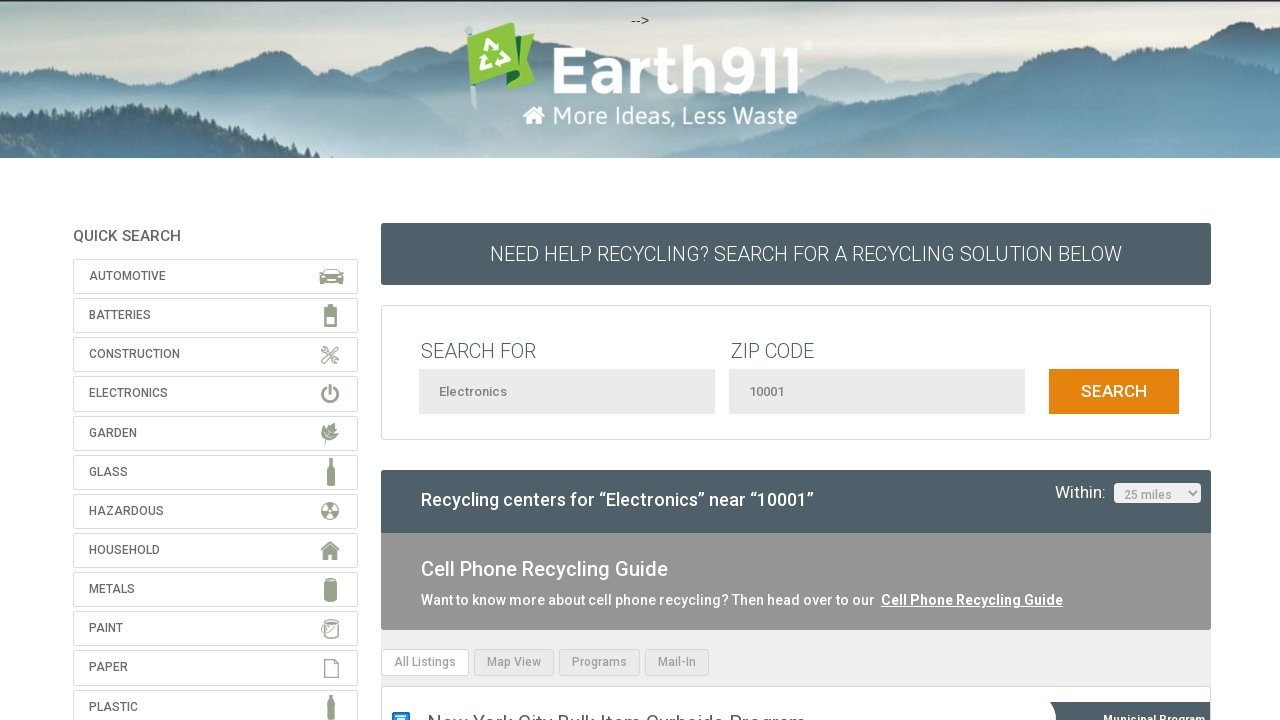

Results range container loaded
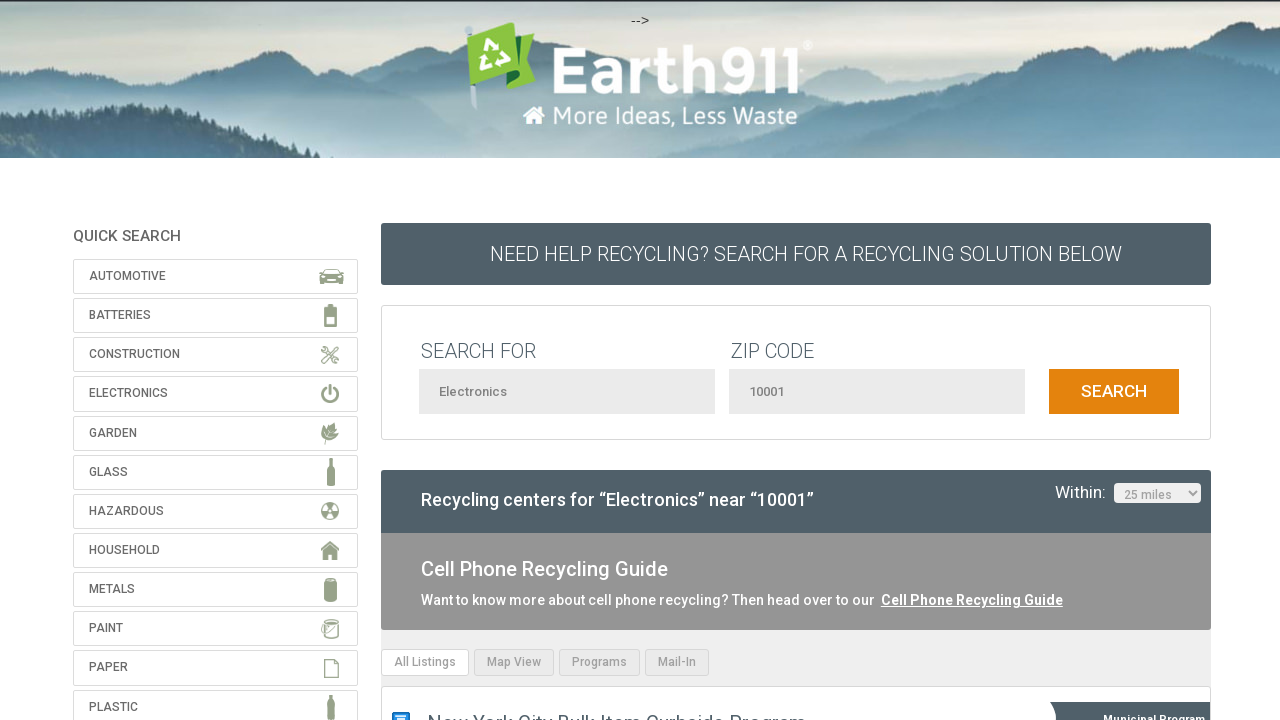

Selected '100 miles' from distance dropdown on div.result-range select
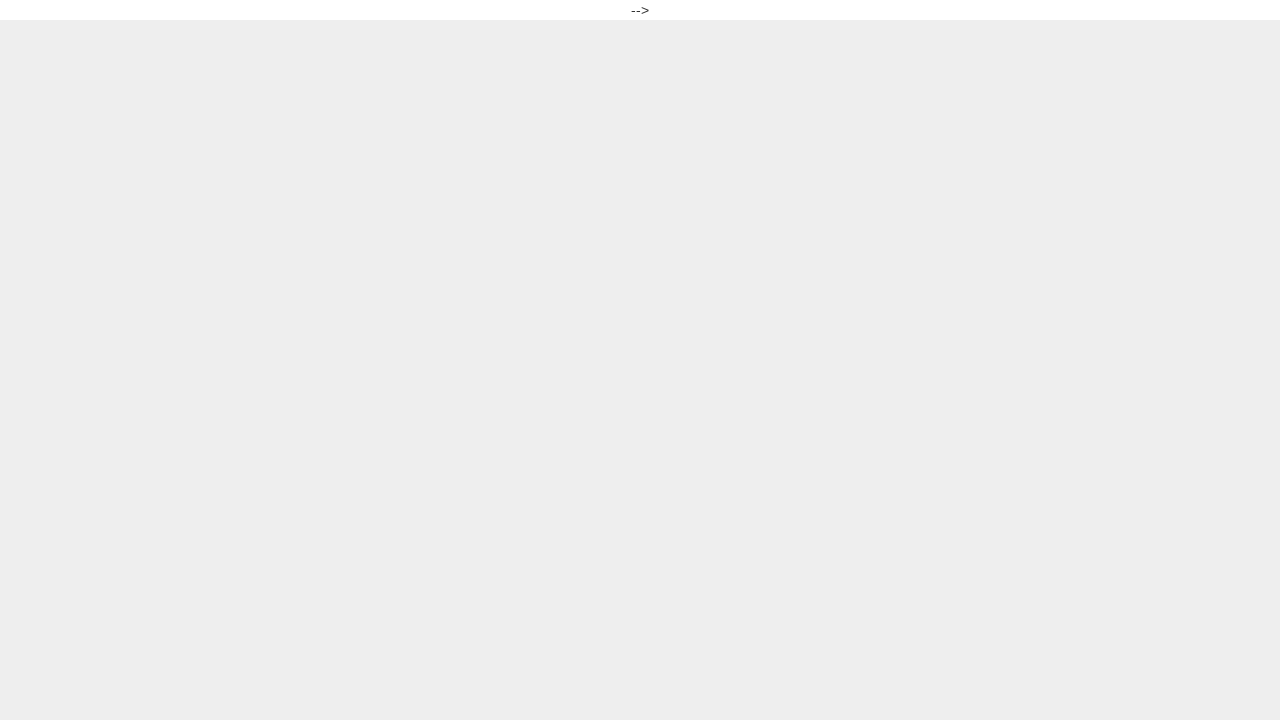

Waited 3 seconds for filtered results
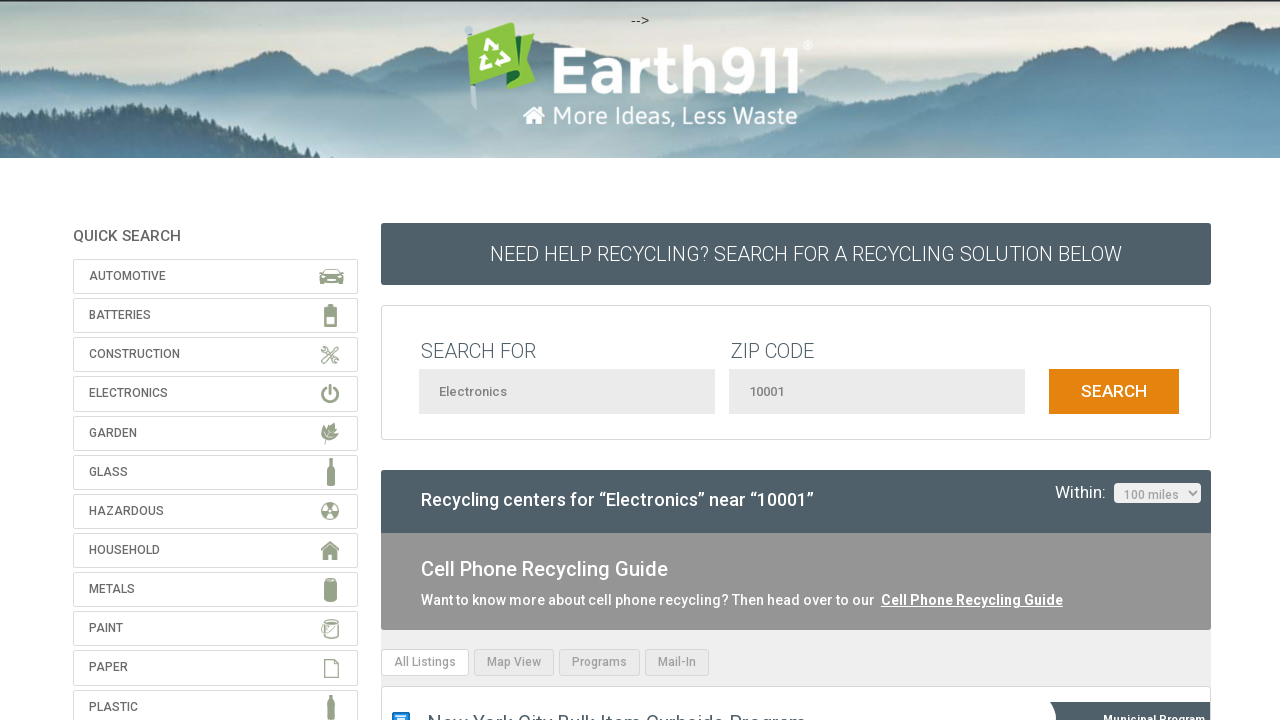

Scrolled to bottom to view pagination controls
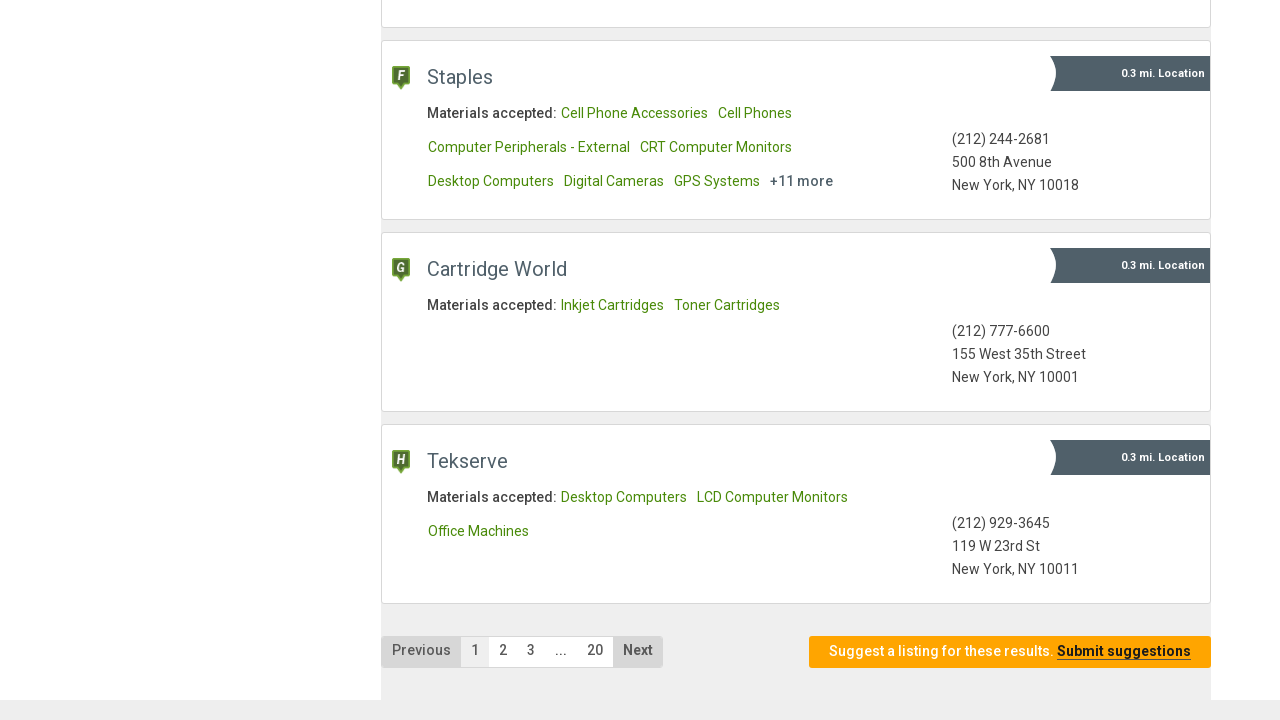

Result list is now visible
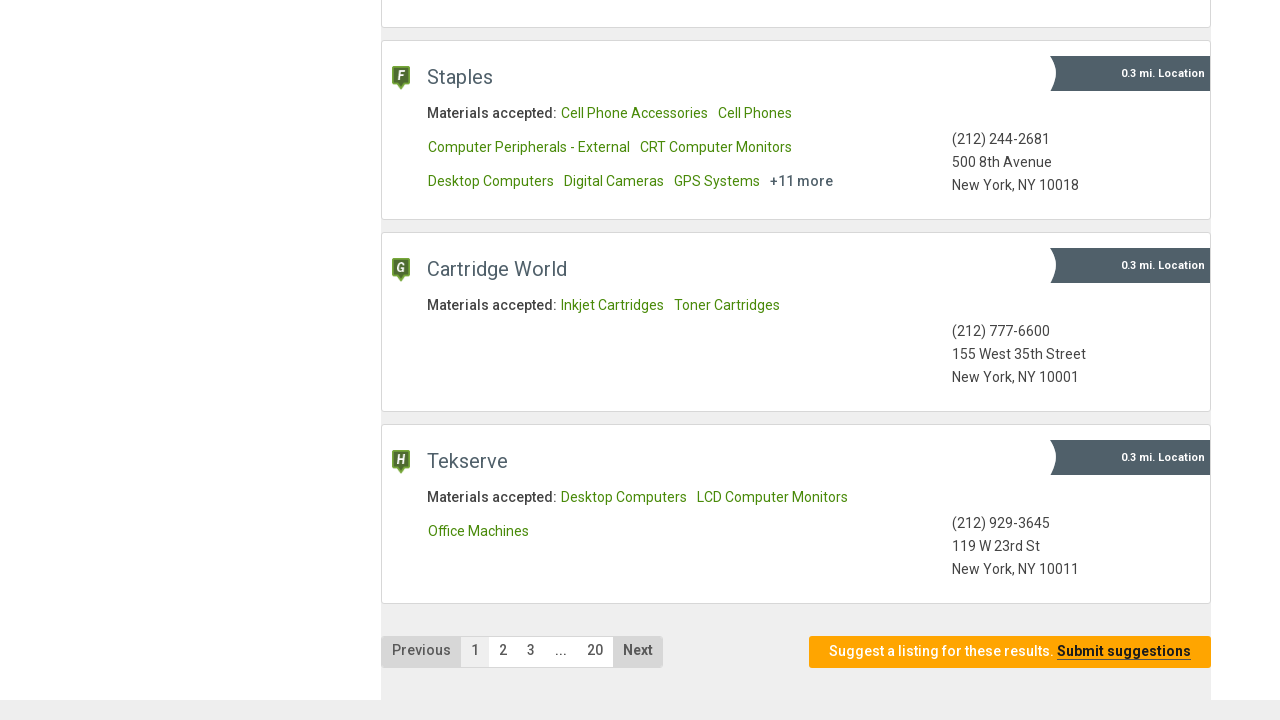

Clicked pagination link to navigate to page 2 at (503, 650) on xpath=//a[normalize-space()='2']
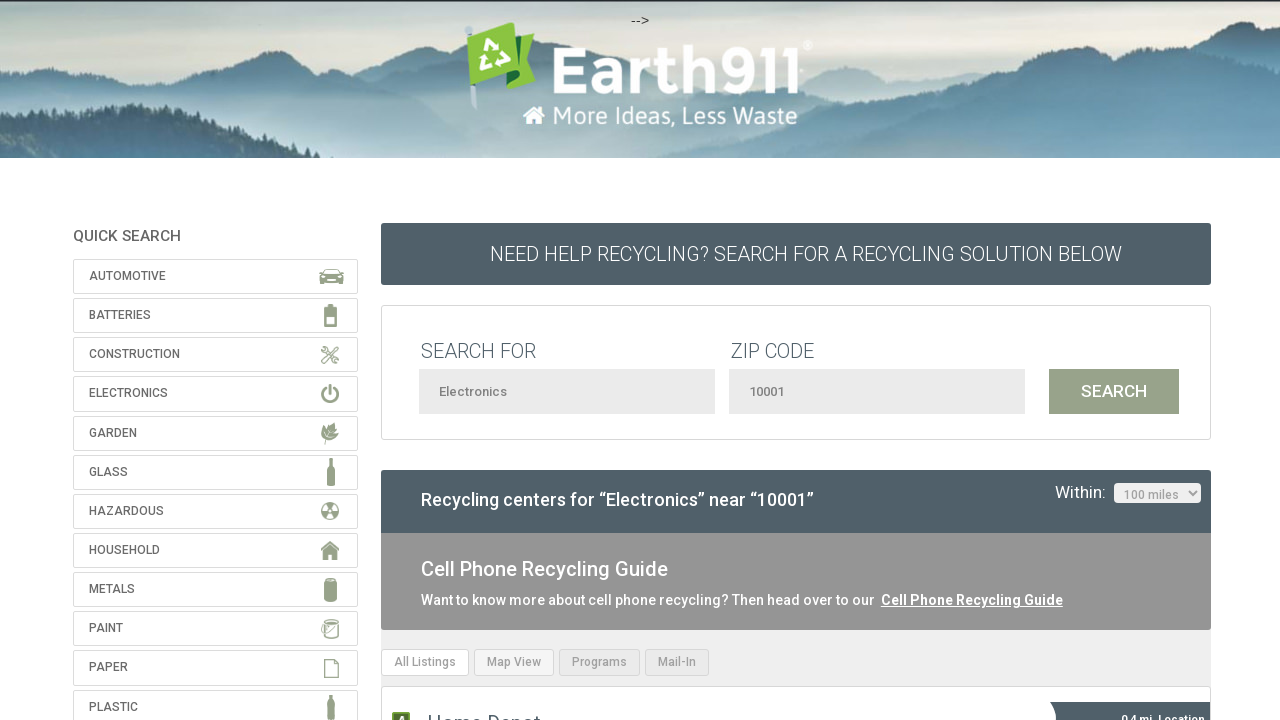

Waited 3 seconds for page 2 results to load
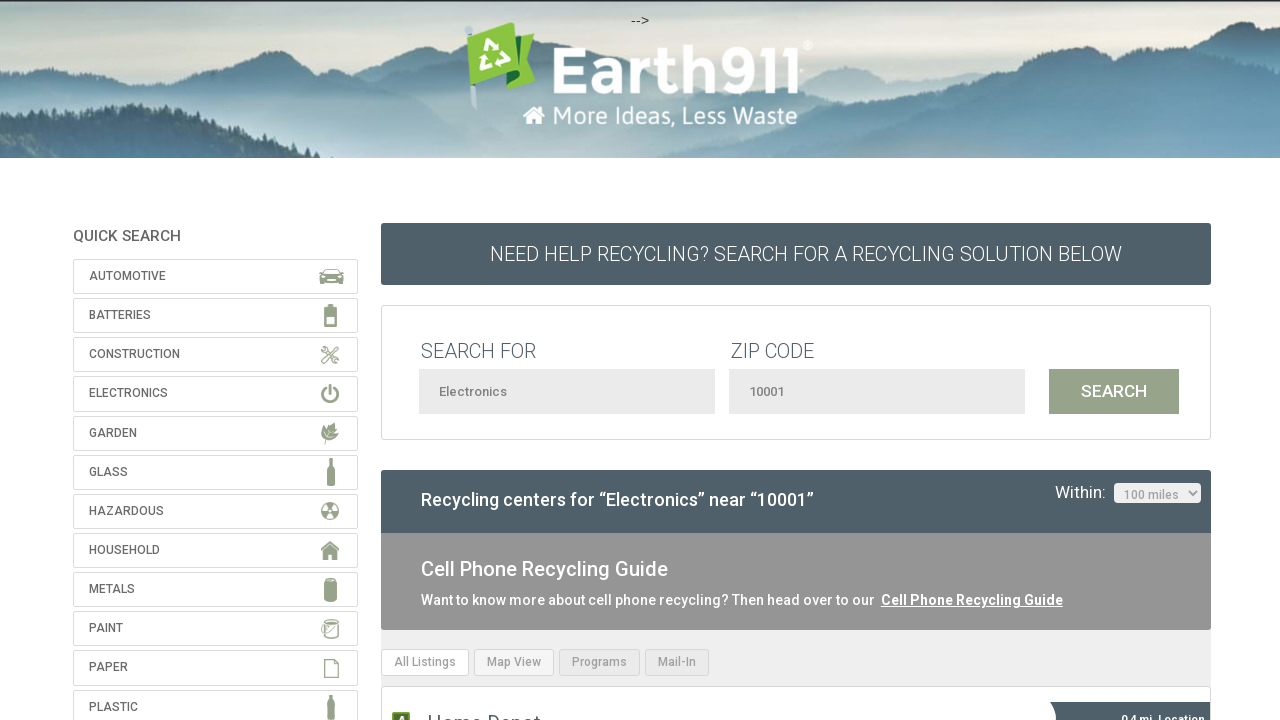

Verified results loaded on page 2
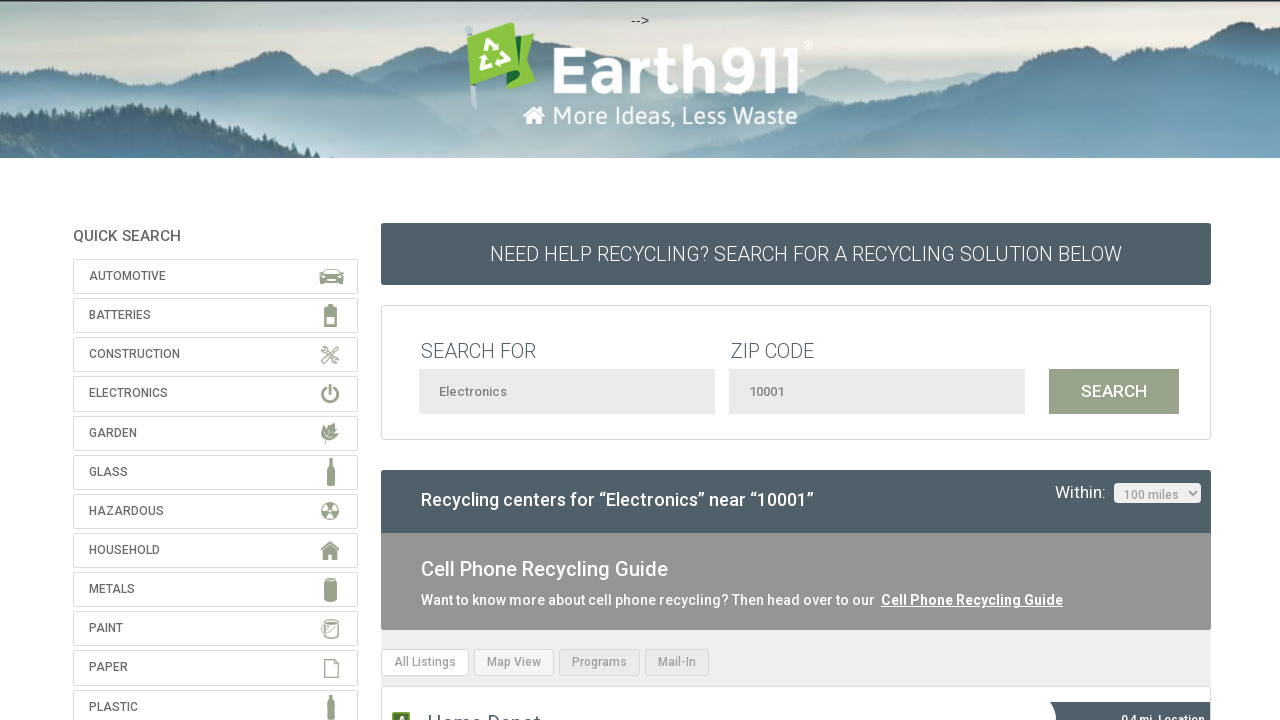

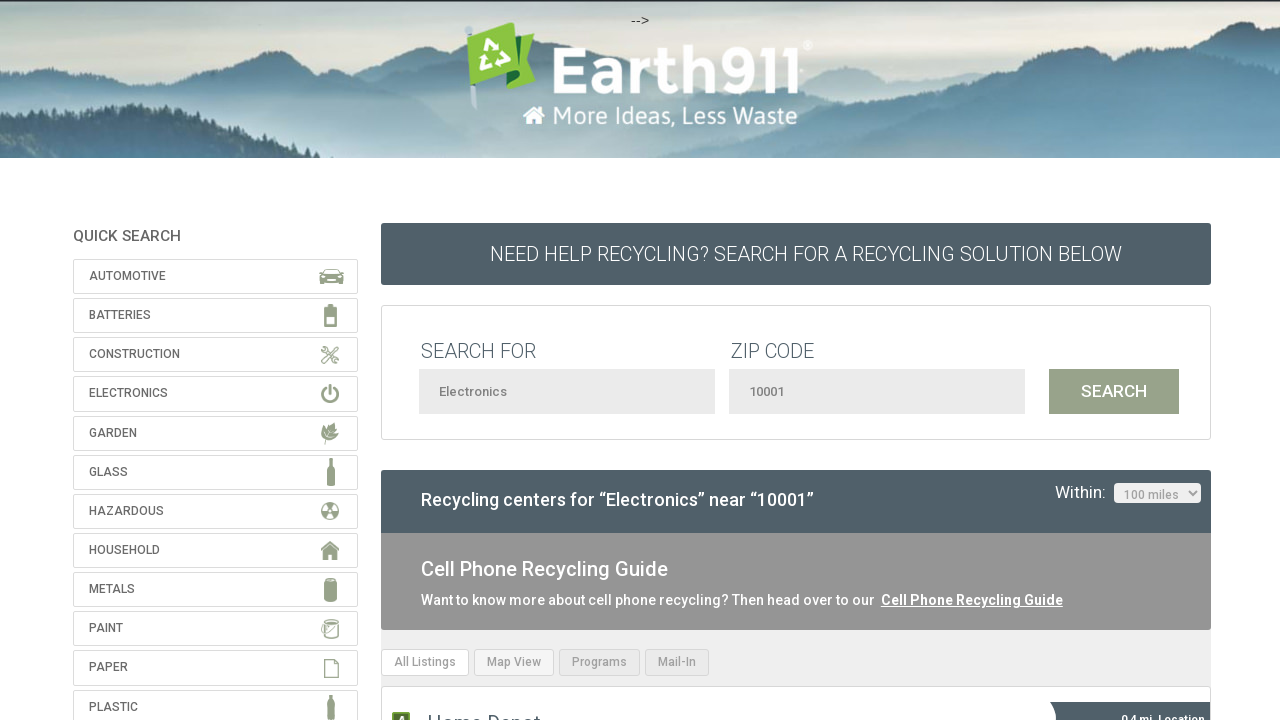